Tests page scrolling functionality on Douban movie explore page by scrolling down to load more movie content

Starting URL: https://movie.douban.com/explore#!type=movie&tag=%E8%B1%86%E7%93%A3%E9%AB%98%E5%88%86&sort=recommend&page_limit=20&page_start=0

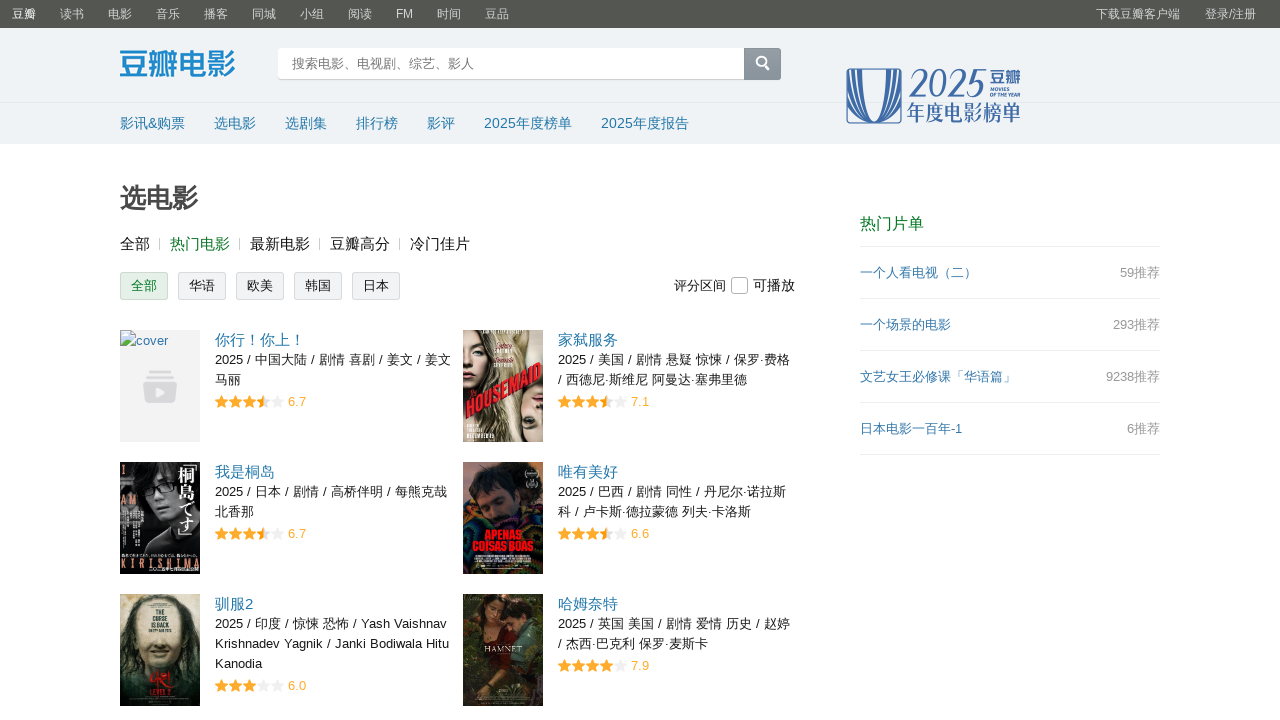

Waited for page to reach networkidle state
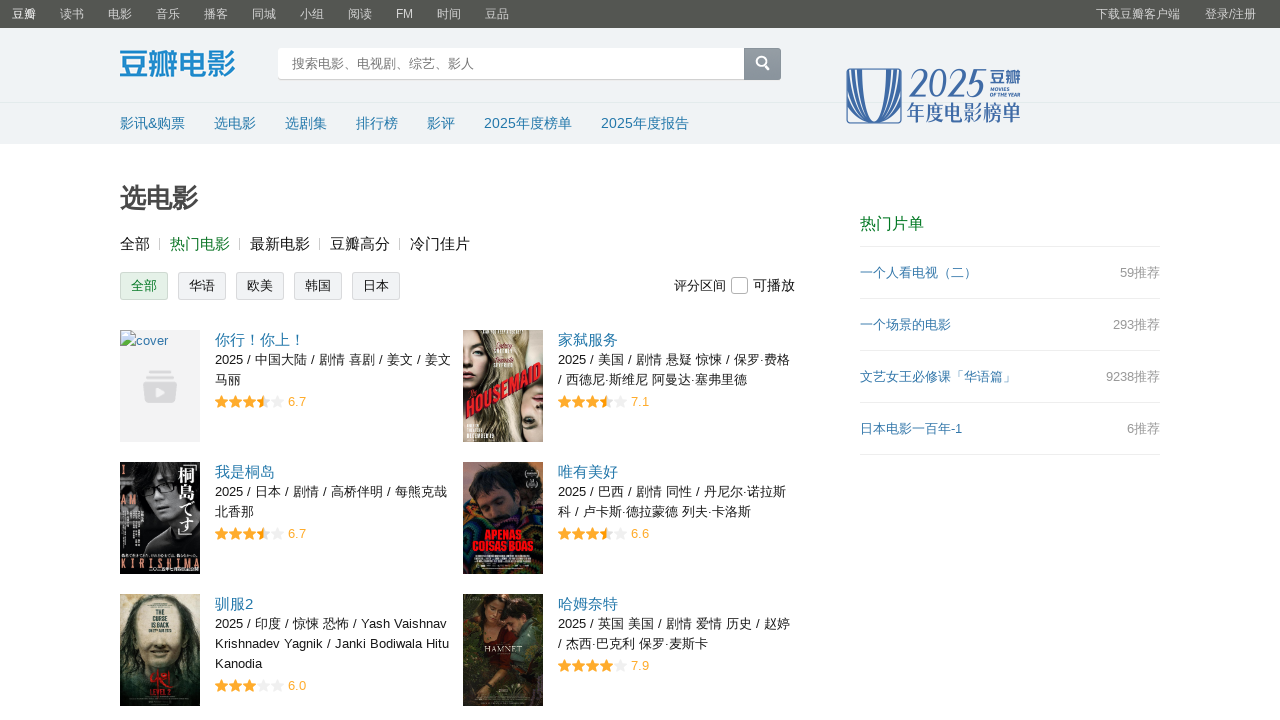

Scrolled down 1000 pixels to trigger lazy loading of more movies
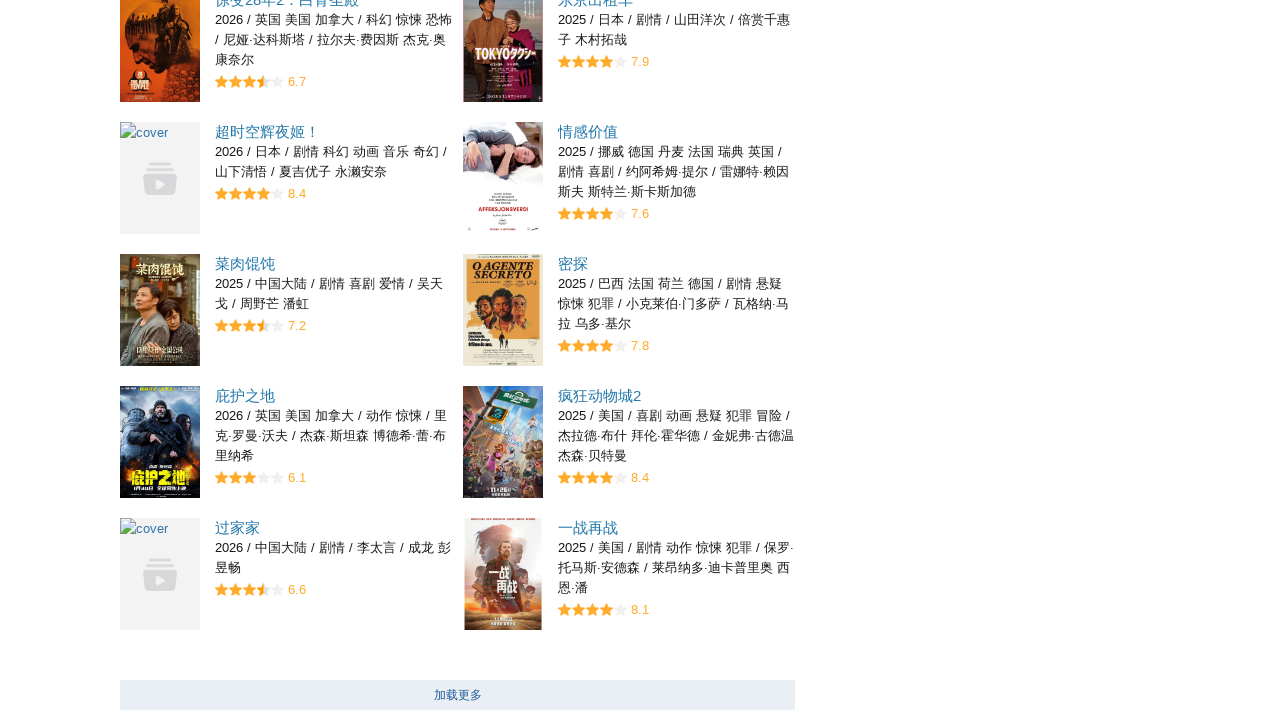

Waited 2 seconds for new movie content to load after scroll
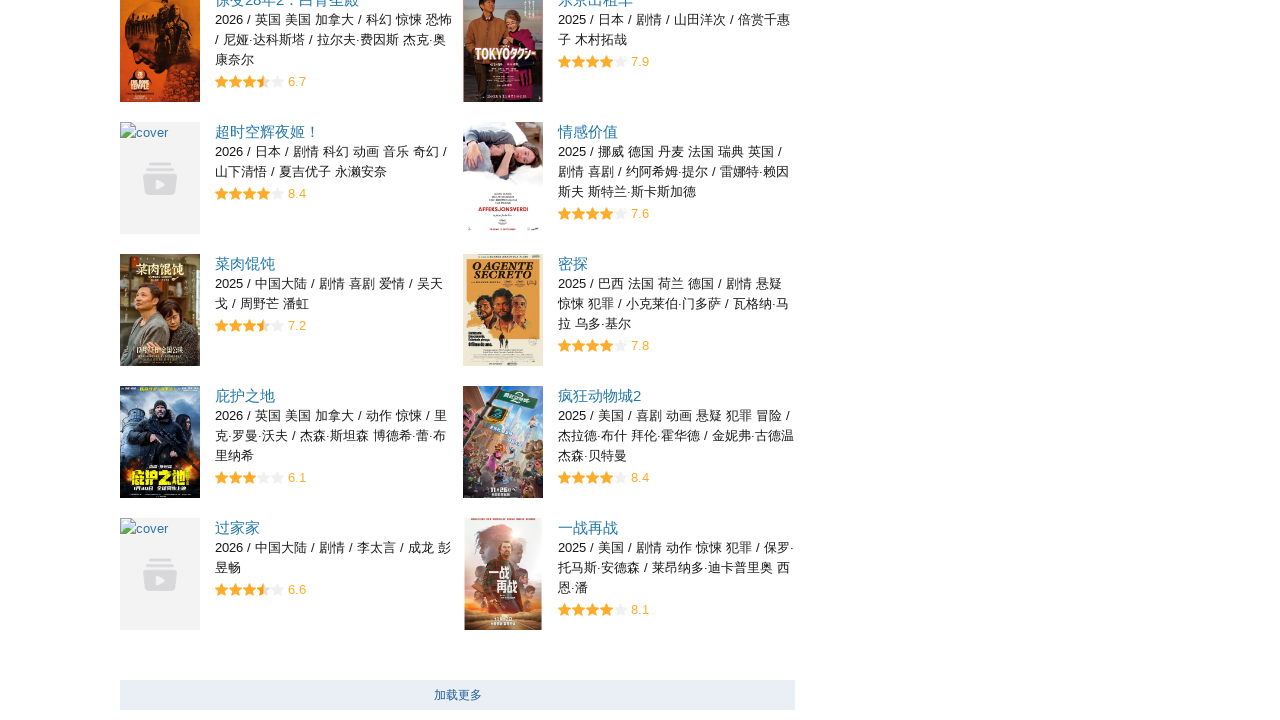

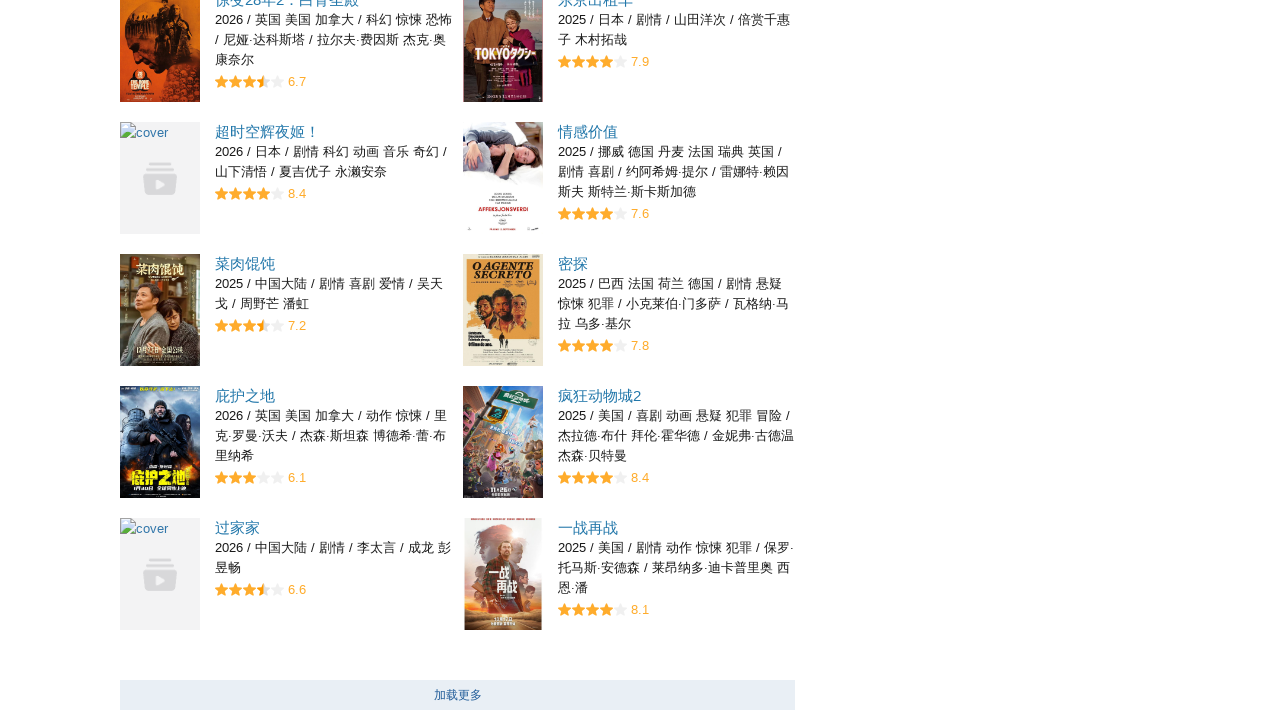